Navigates to OrangeHRM application and verifies the page title matches "OrangeHRM" to confirm the page loads correctly.

Starting URL: http://alchemy.hguy.co/orangehrm

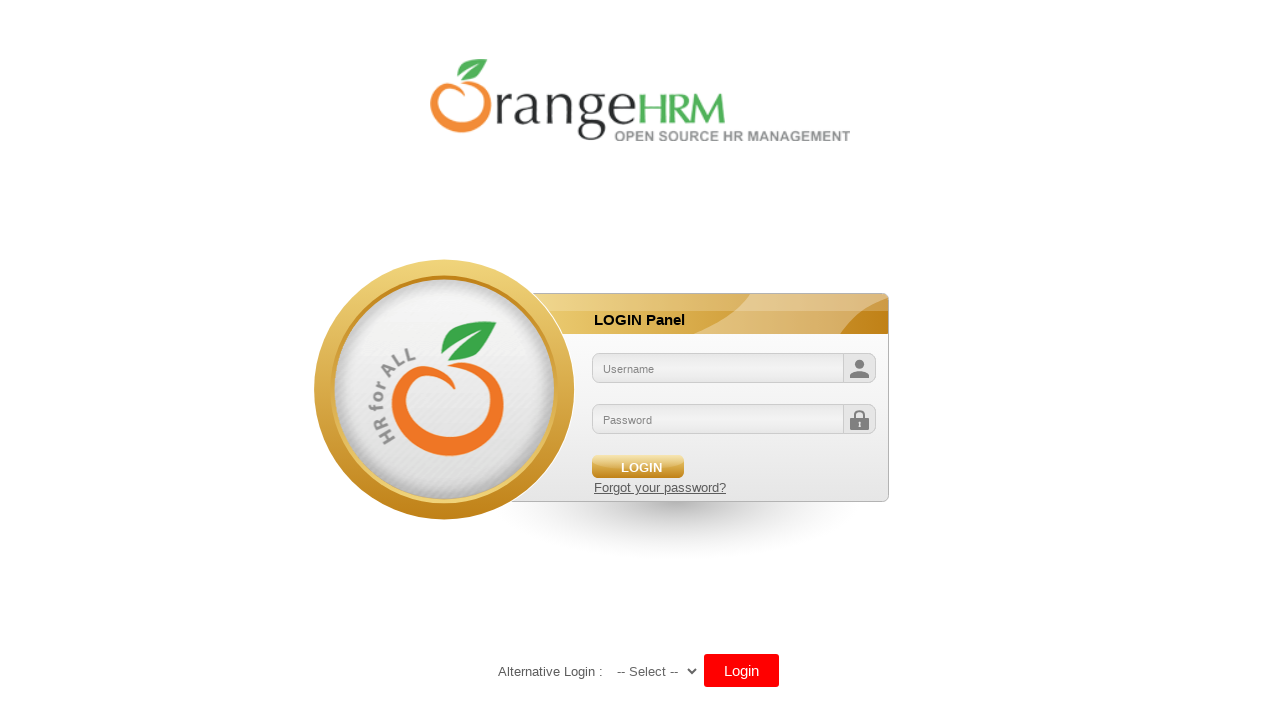

Waited for page to fully load (domcontentloaded)
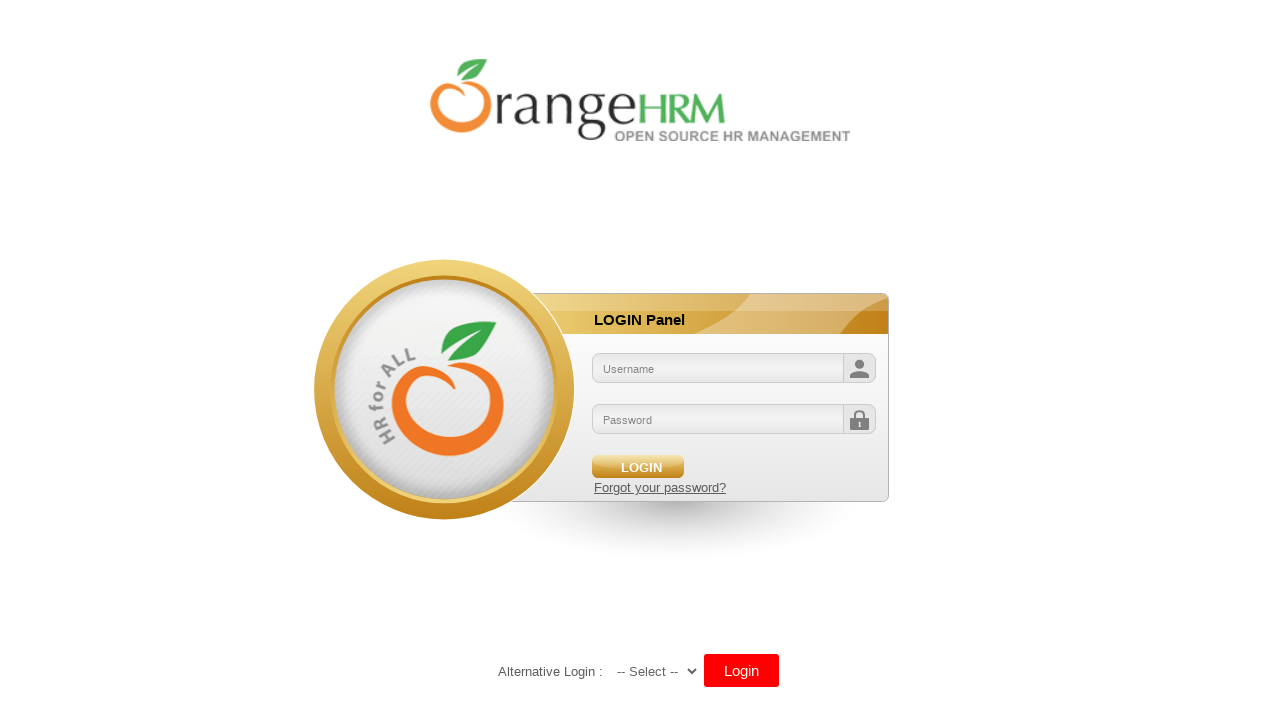

Retrieved page title
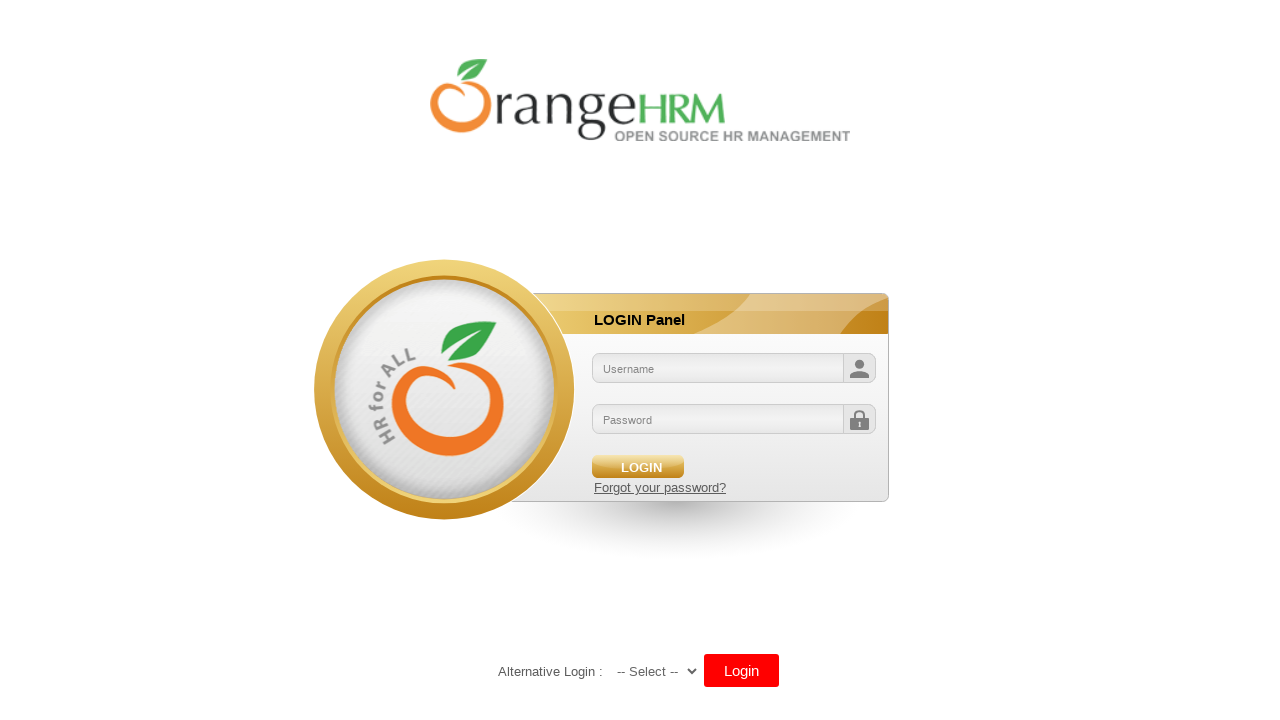

Verified page title matches 'OrangeHRM'
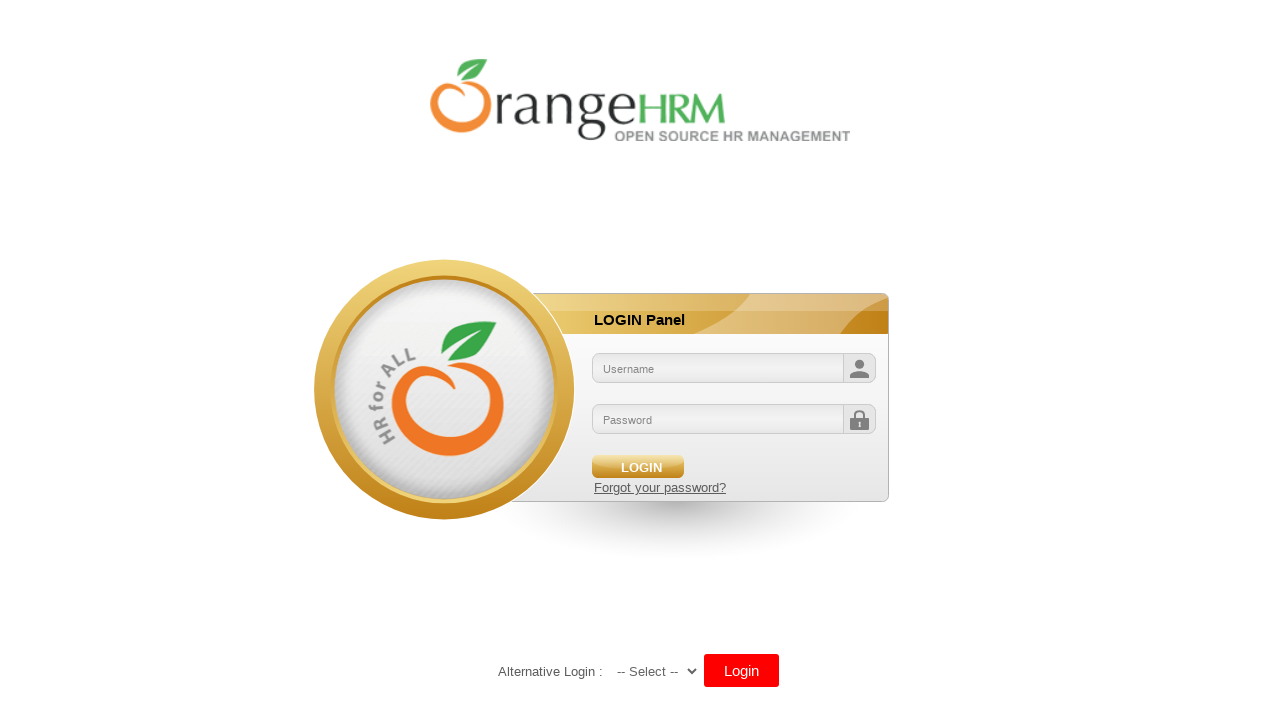

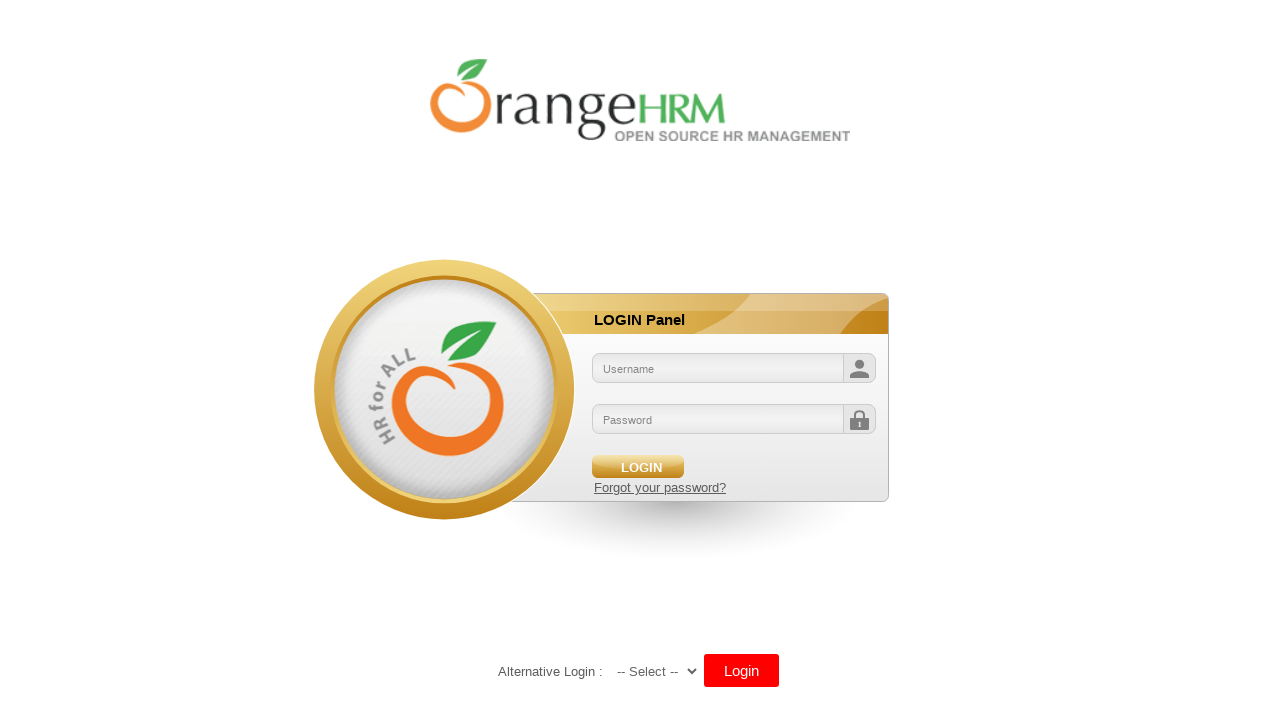